Navigates to W3Schools HTML tables tutorial page, scrolls to the example table, and iterates through table rows and columns to find and verify table cell content

Starting URL: https://www.w3schools.com/html/html_tables.asp

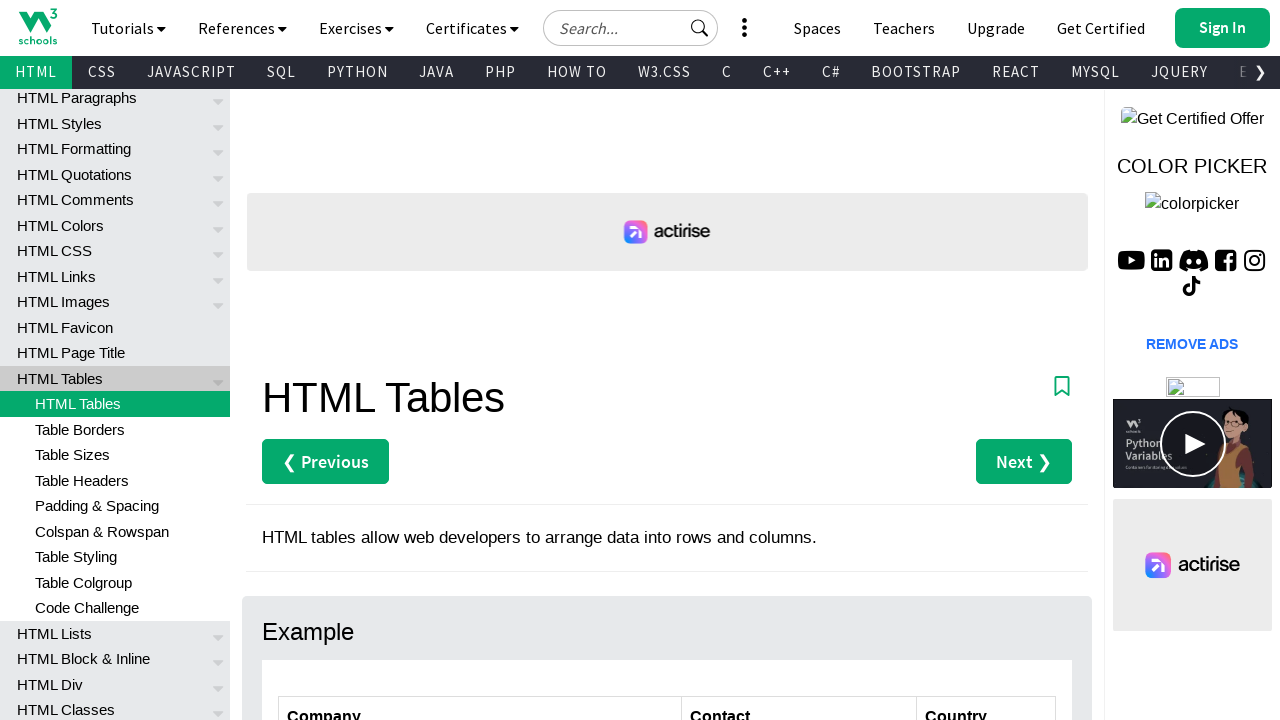

Scrolled down 350 pixels to reveal the table
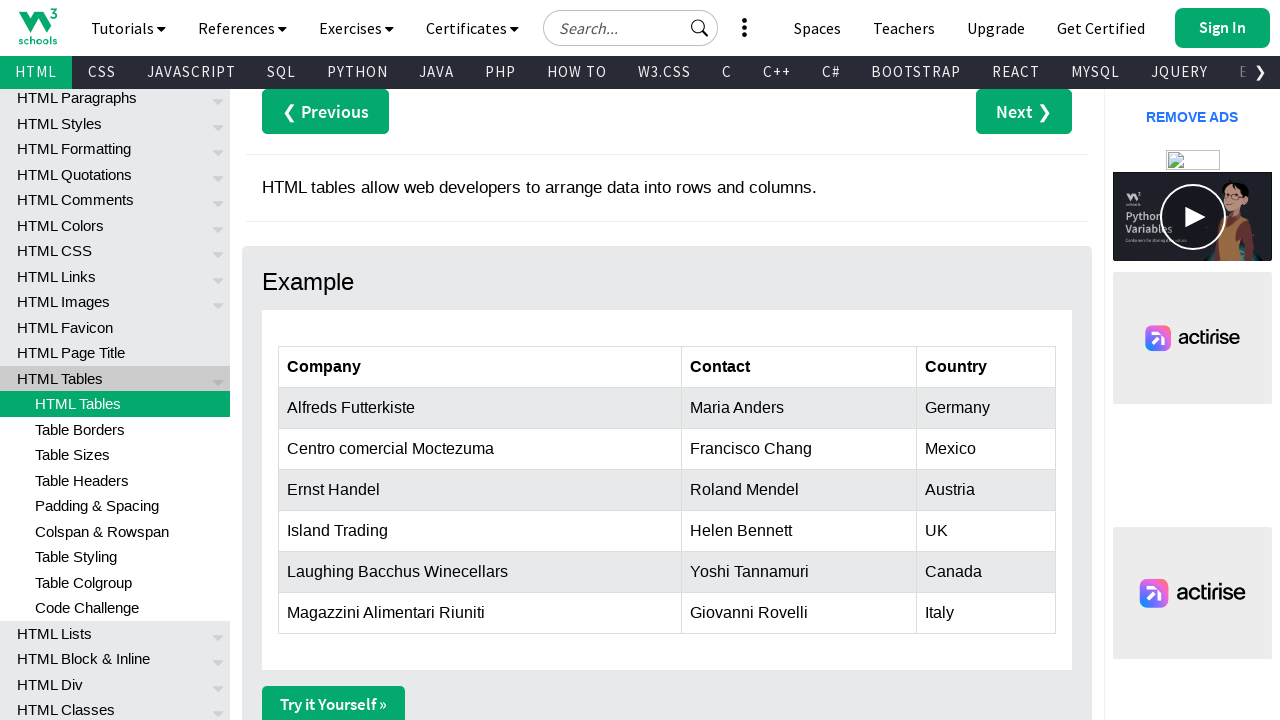

Customers table loaded and became visible
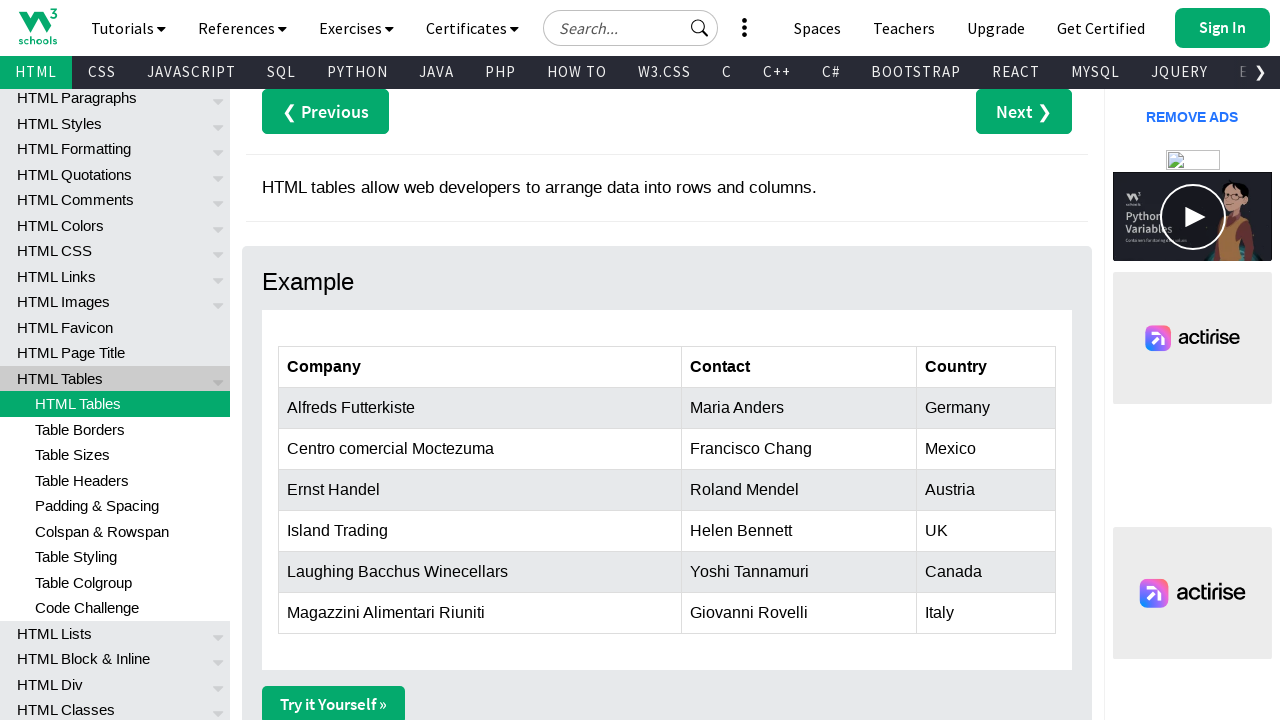

First table row found and confirmed to be present
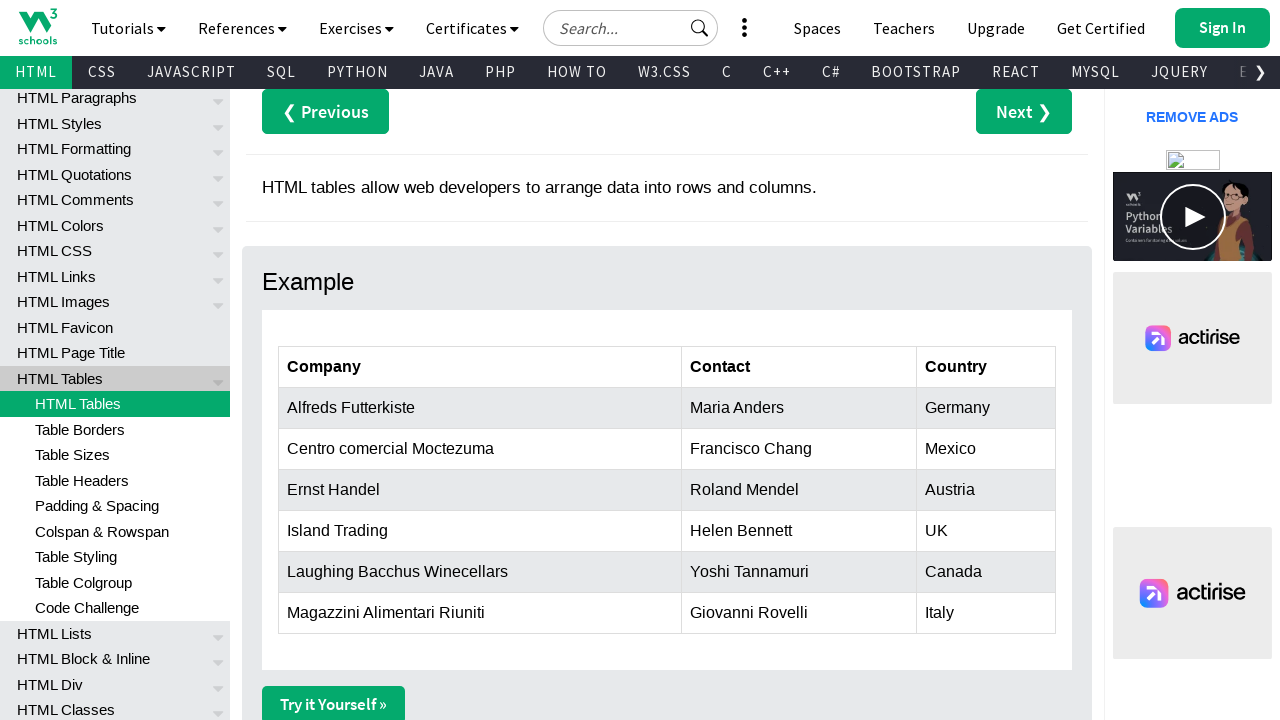

First table header found and confirmed to be present
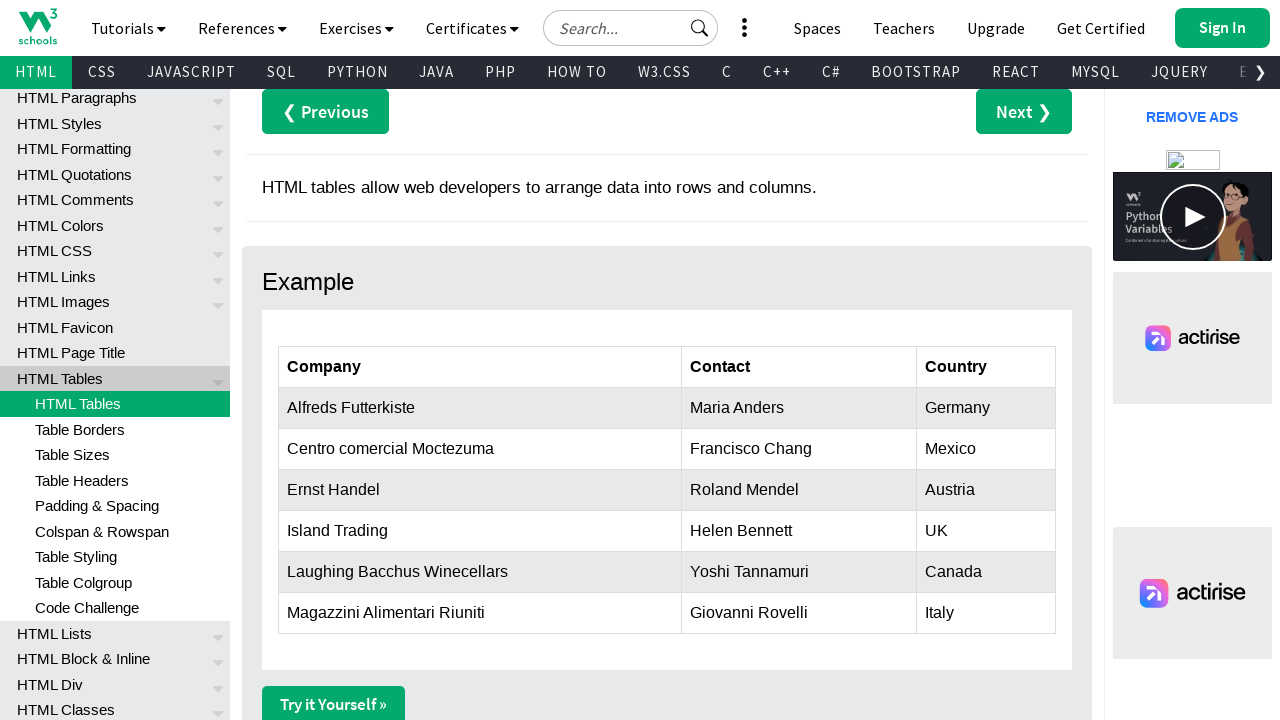

Clicked on 'Alfreds Futterkiste' cell to verify table interaction at (480, 408) on xpath=//table[@id='customers']//td[text()='Alfreds Futterkiste']
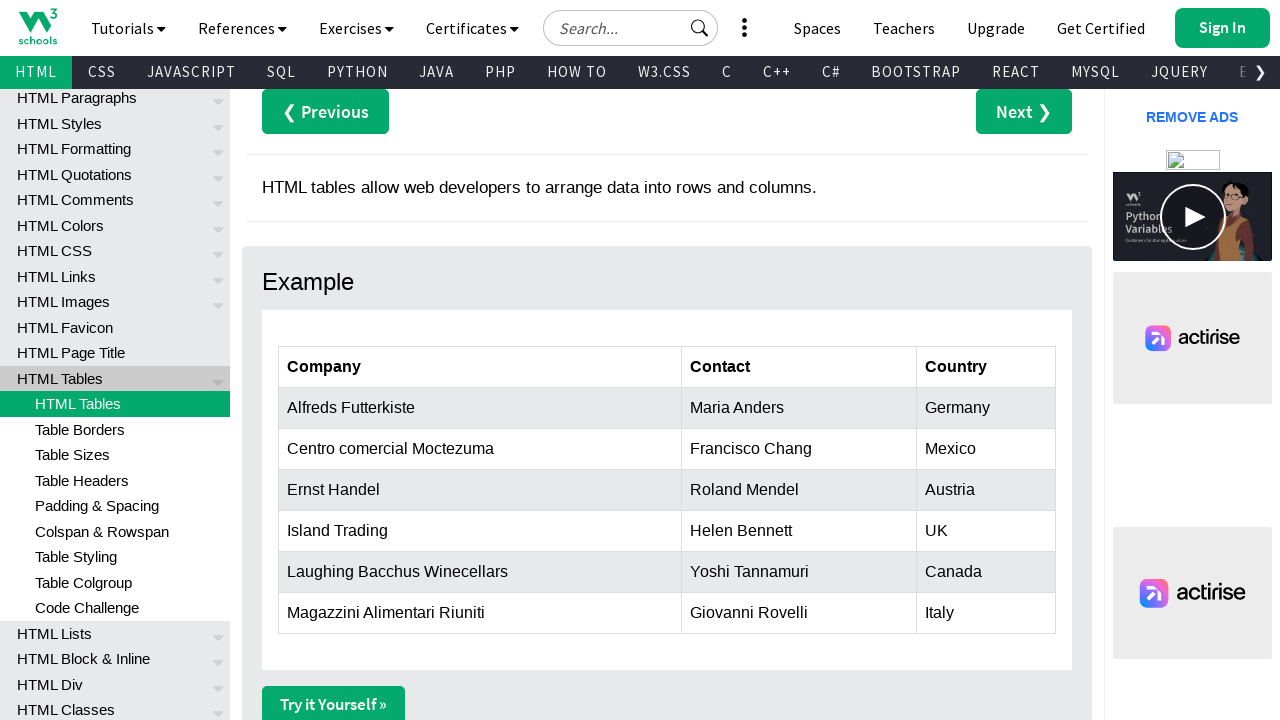

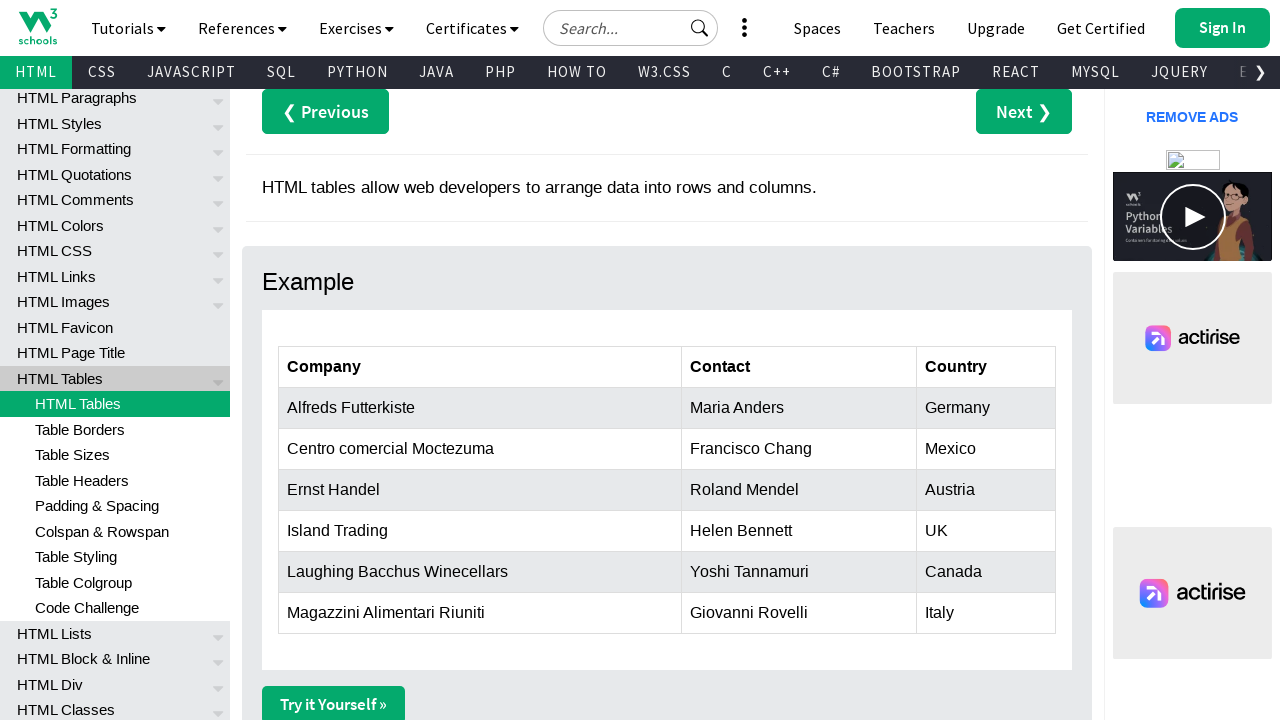